Tests dropdown functionality on RODE's "Where to Buy" page by selecting Vietnam from the country dropdown and verifying the selection.

Starting URL: https://rode.com/en/support/where-to-buy

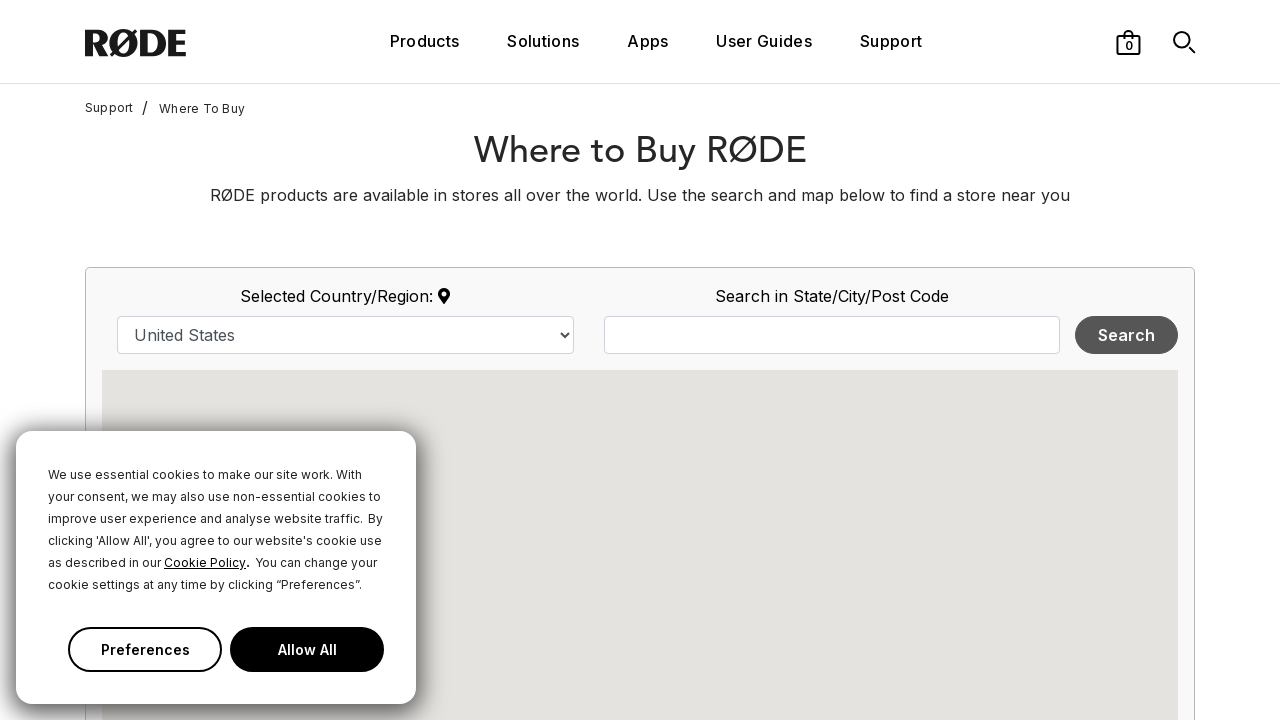

Selected Vietnam from the country dropdown on #country
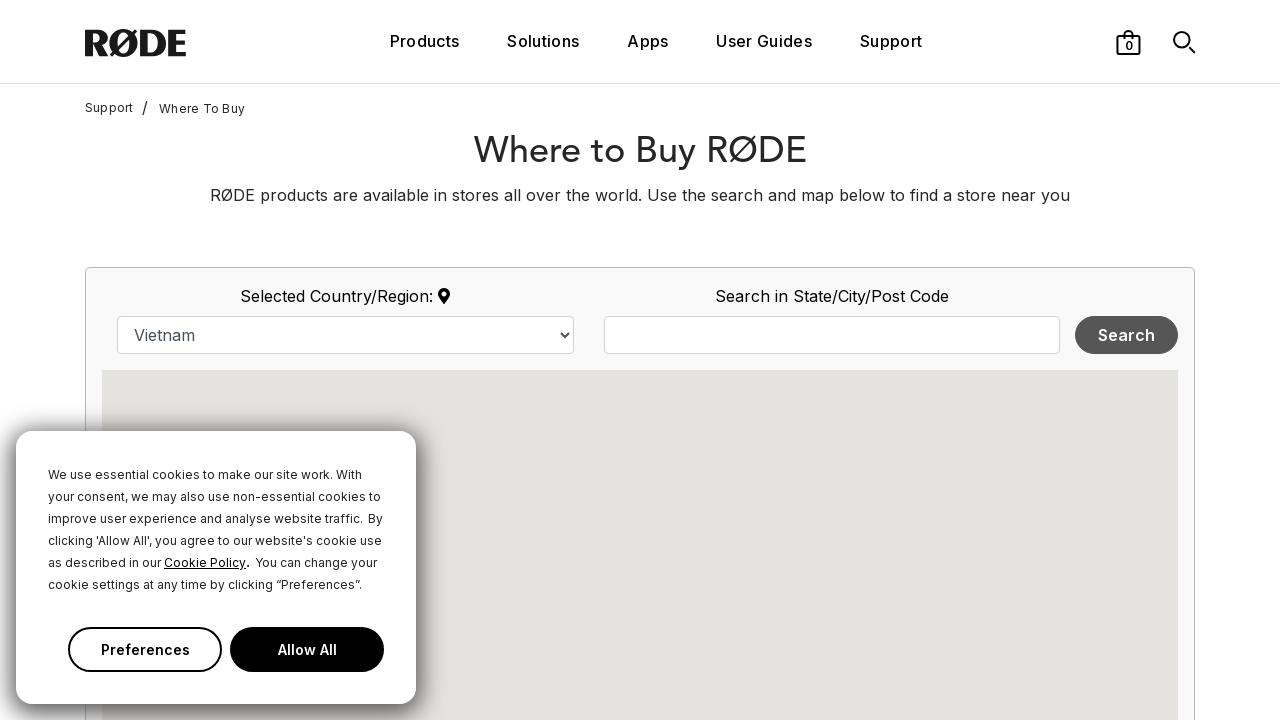

Waited 2000ms for results to load
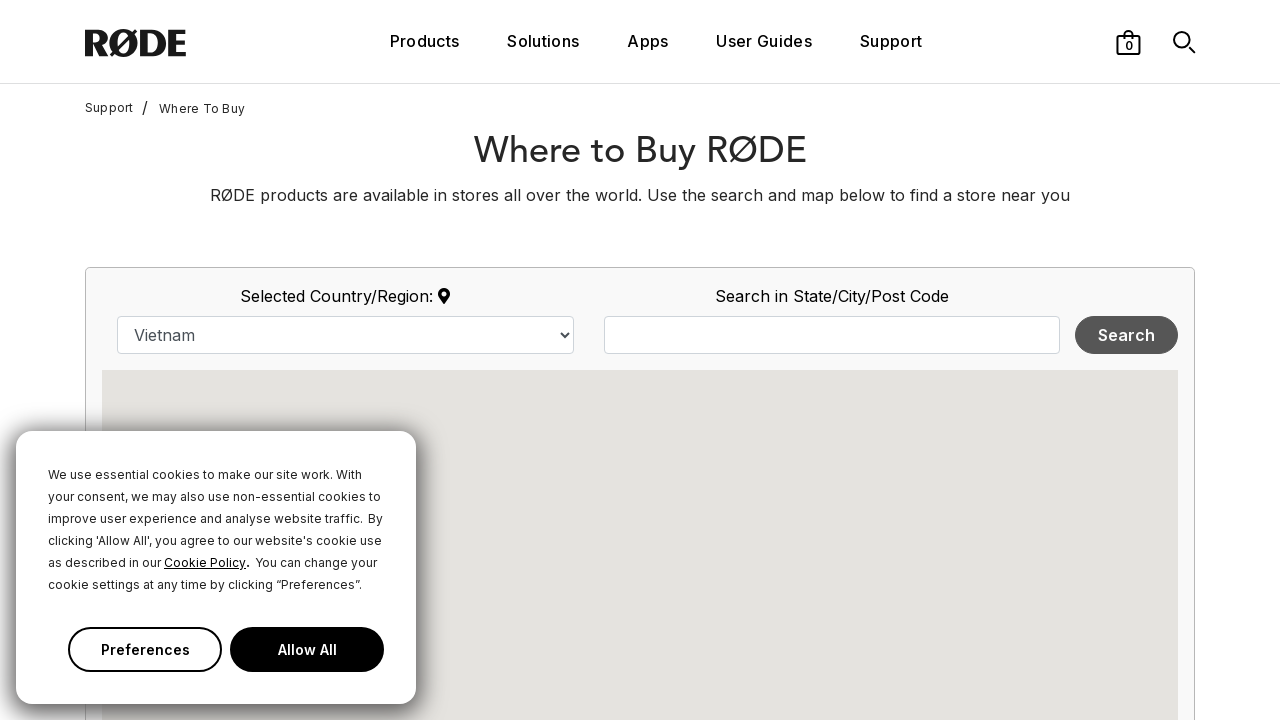

Verified map header element loaded after selection
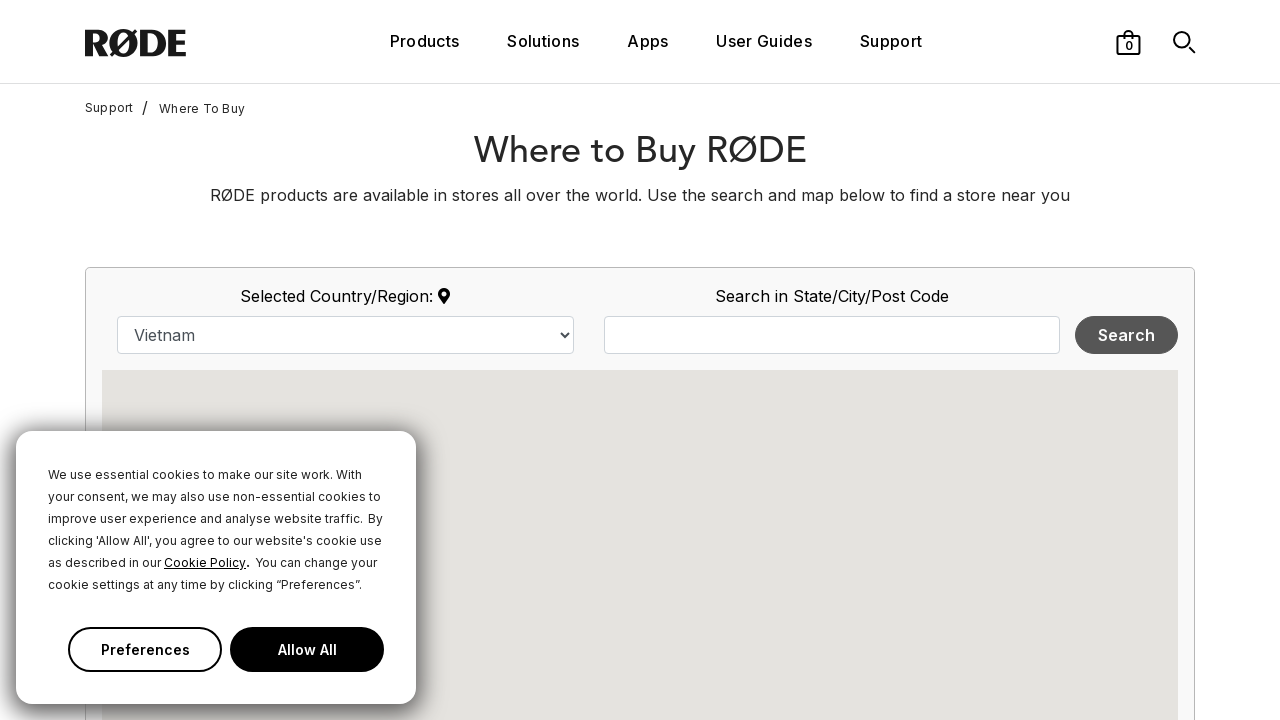

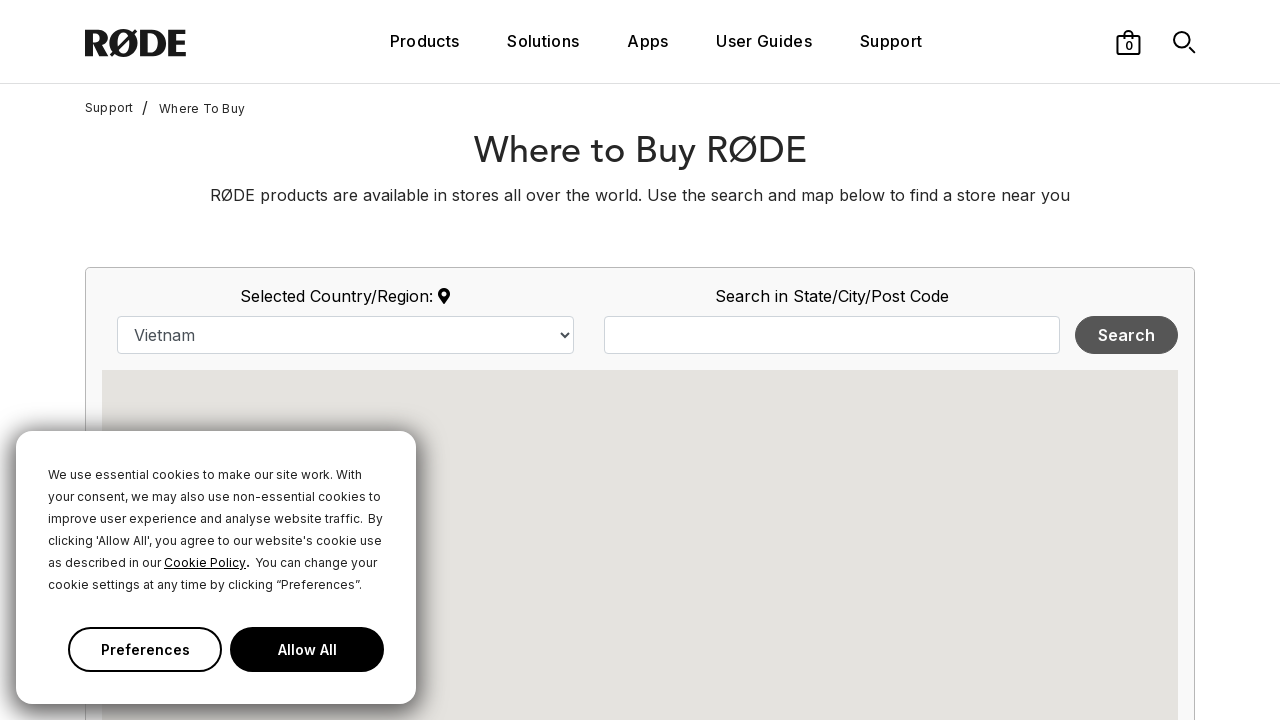